Navigates to the dropdown page and verifies the page header text

Starting URL: https://the-internet.herokuapp.com

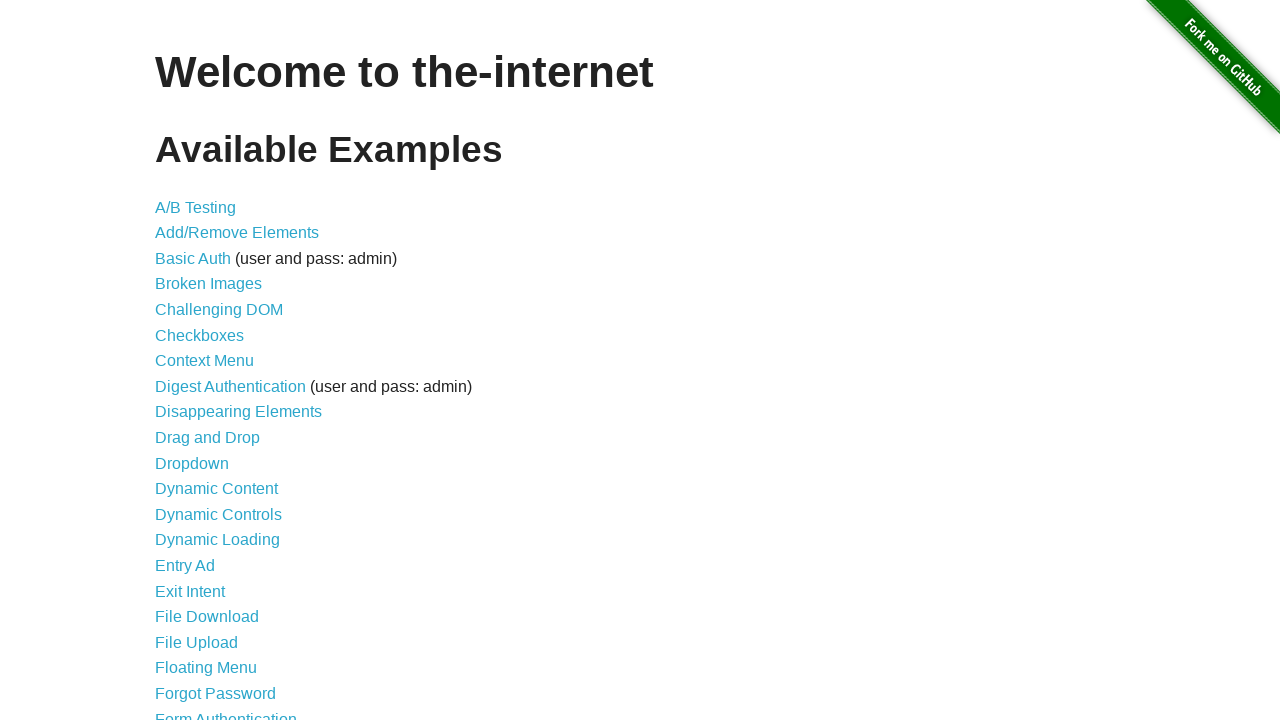

Navigated to the-internet.herokuapp.com homepage
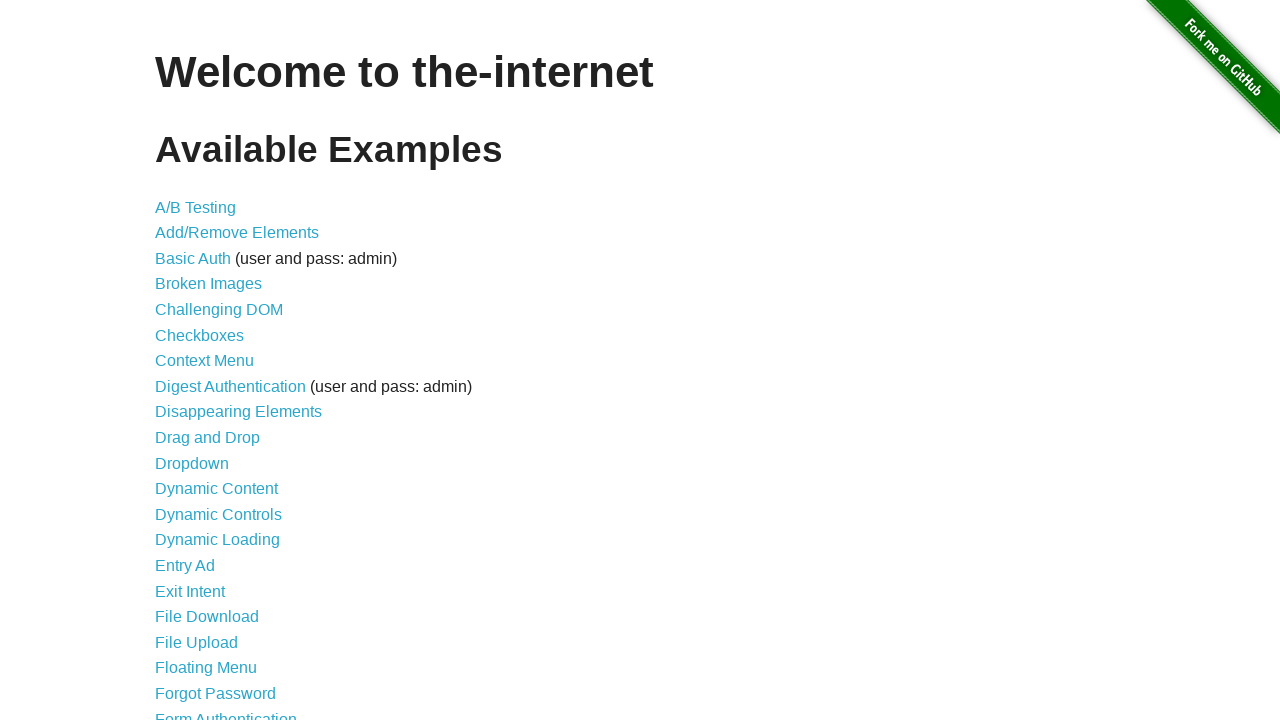

Clicked on Dropdown link at (192, 463) on a:has-text("Dropdown")
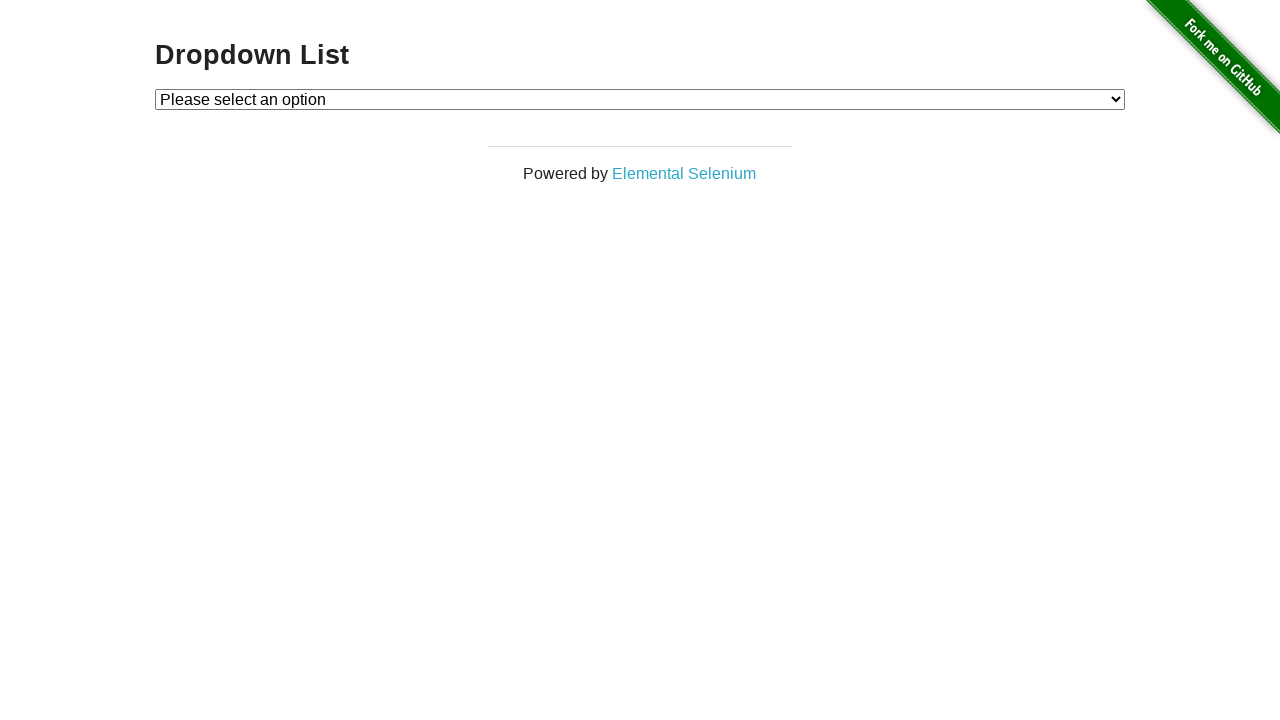

Dropdown page loaded and header 'Dropdown List' verified
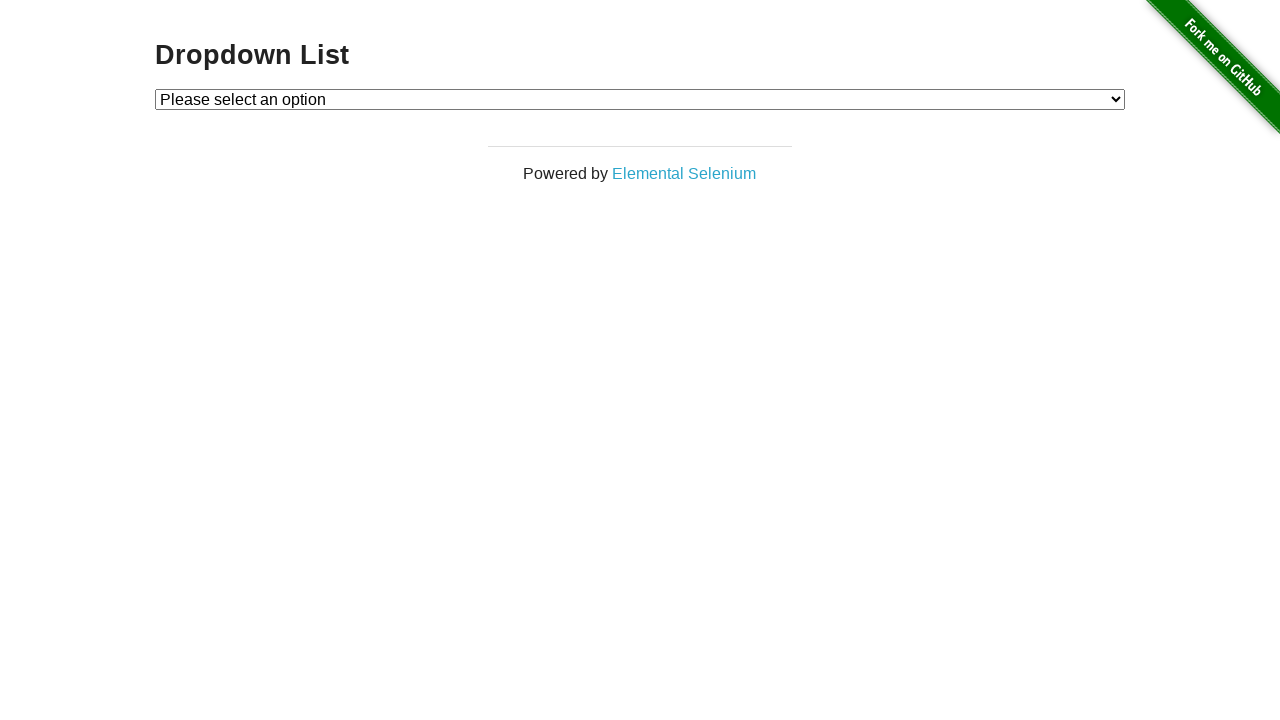

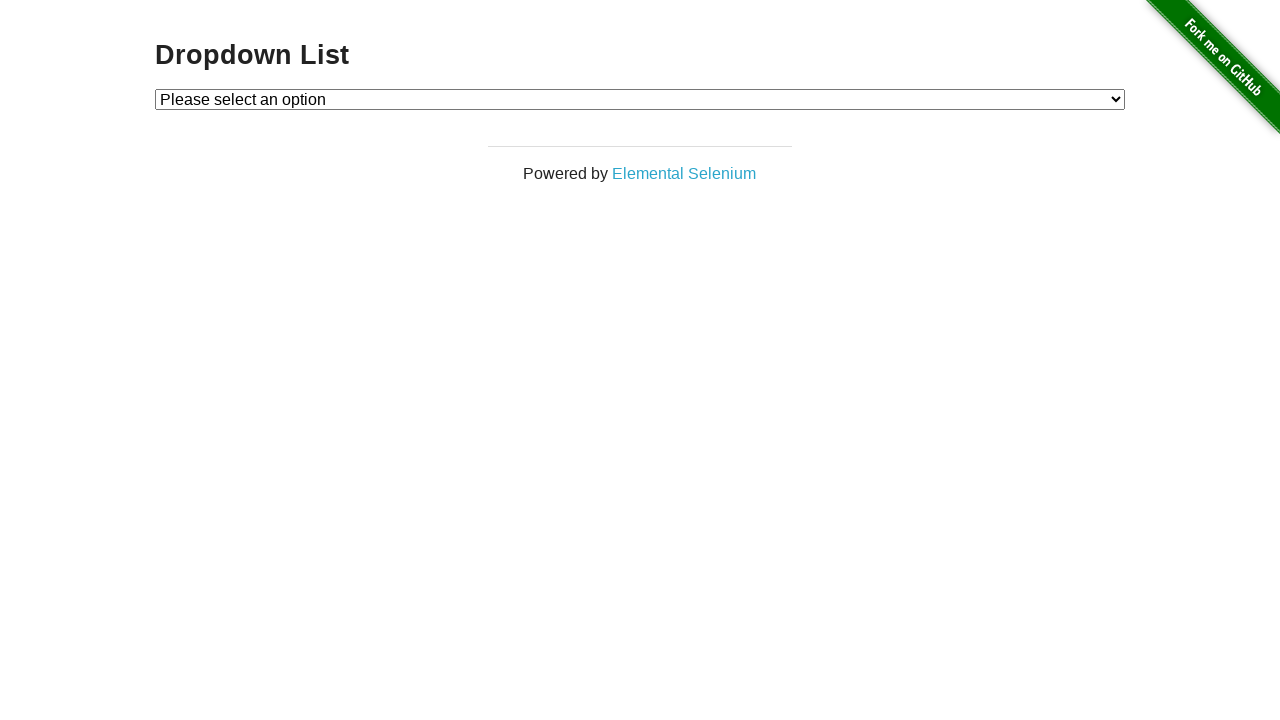